Tests browser multiple window handling by clicking a button that opens a new browser window, then captures the window handles to manage multiple windows.

Starting URL: https://demoqa.com/browser-windows

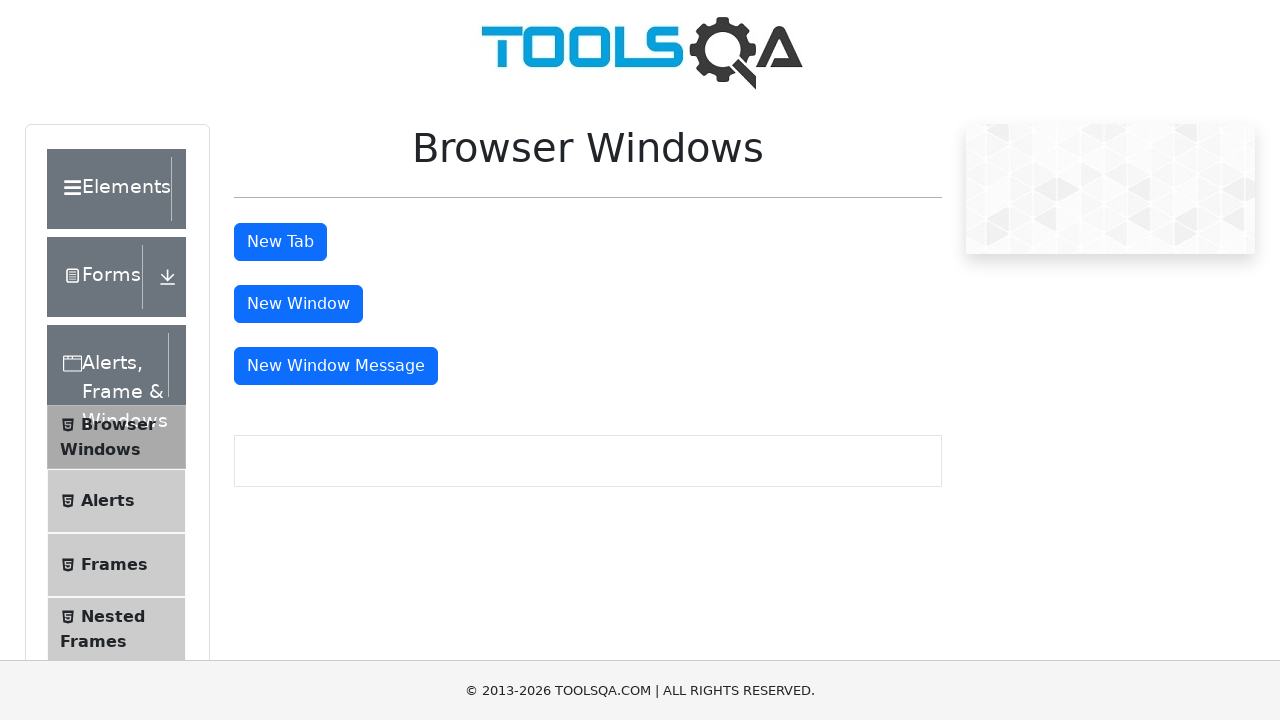

Clicked 'New Window' button to open a new browser window at (298, 304) on #windowButton
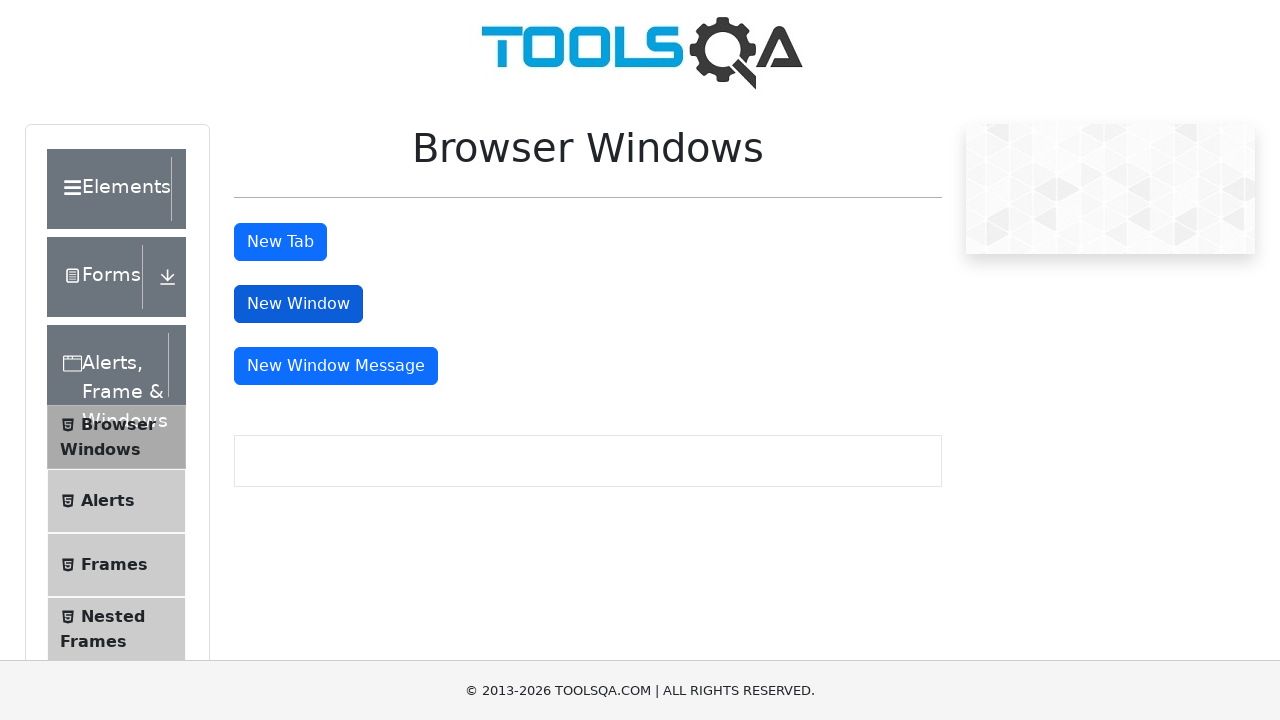

Waited 1 second for new window to open
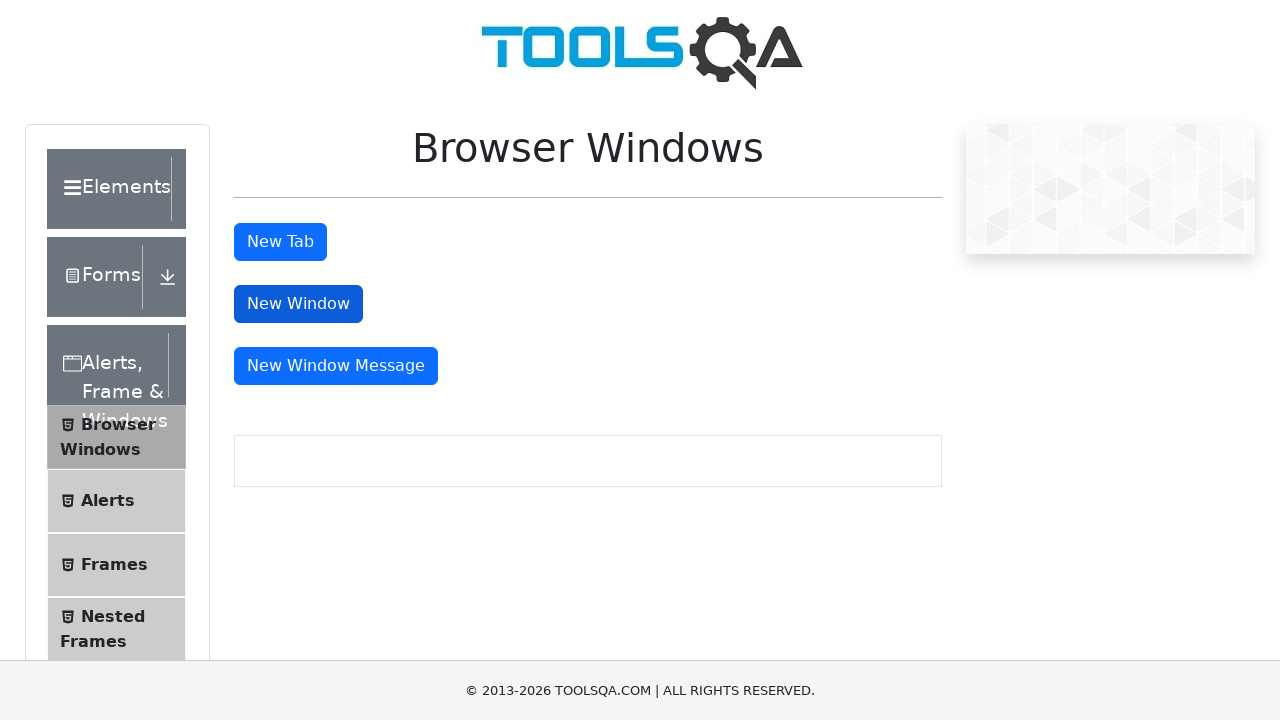

Retrieved all open pages/windows from browser context
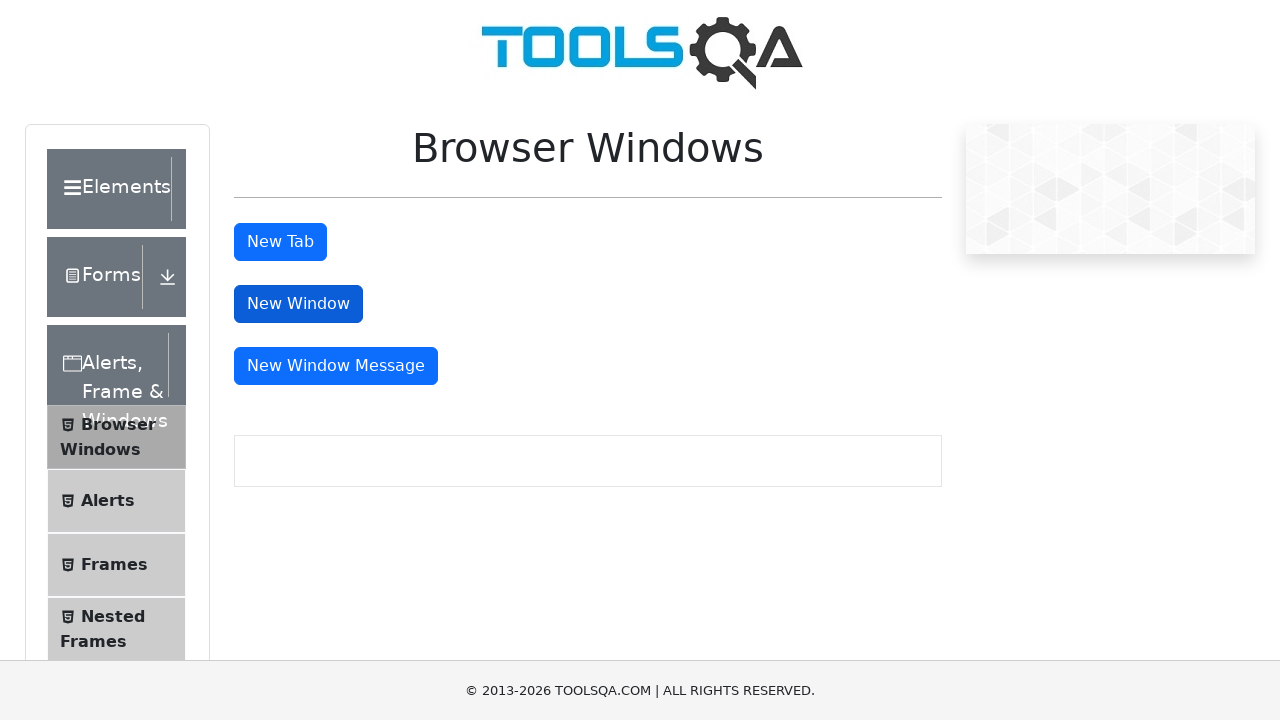

Verified that 2 windows are now open
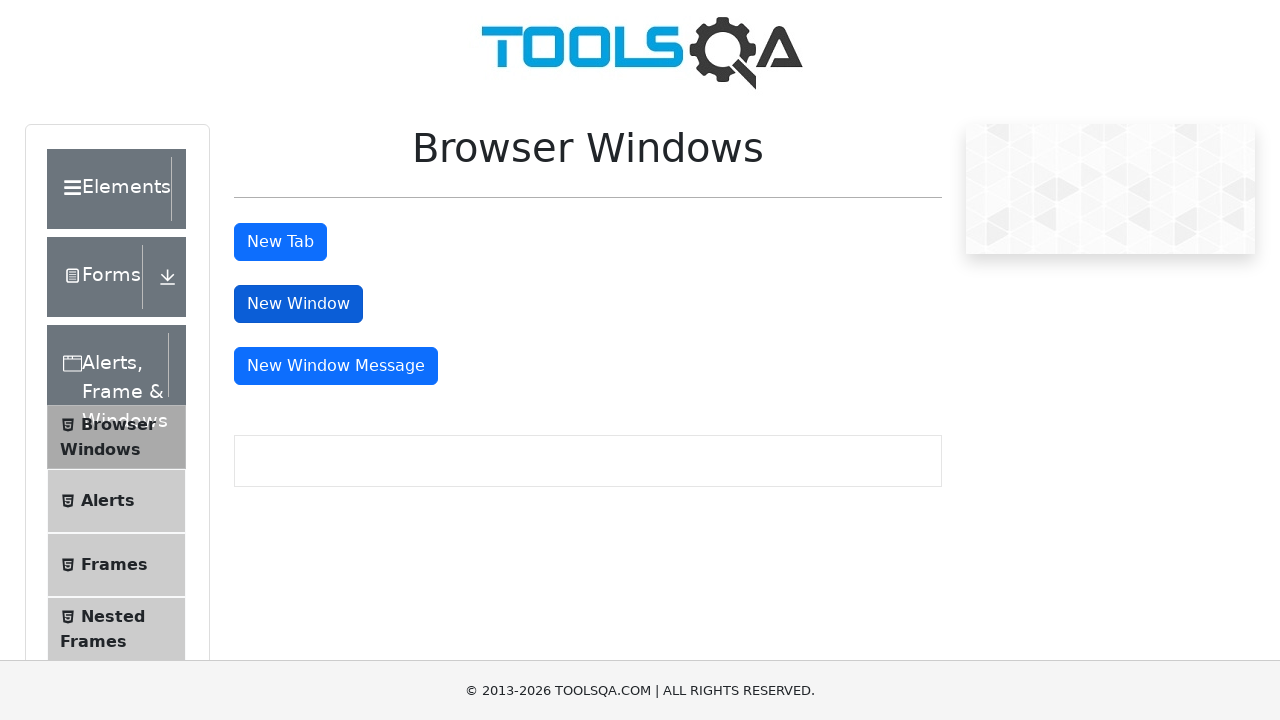

Switched to the new window (second page)
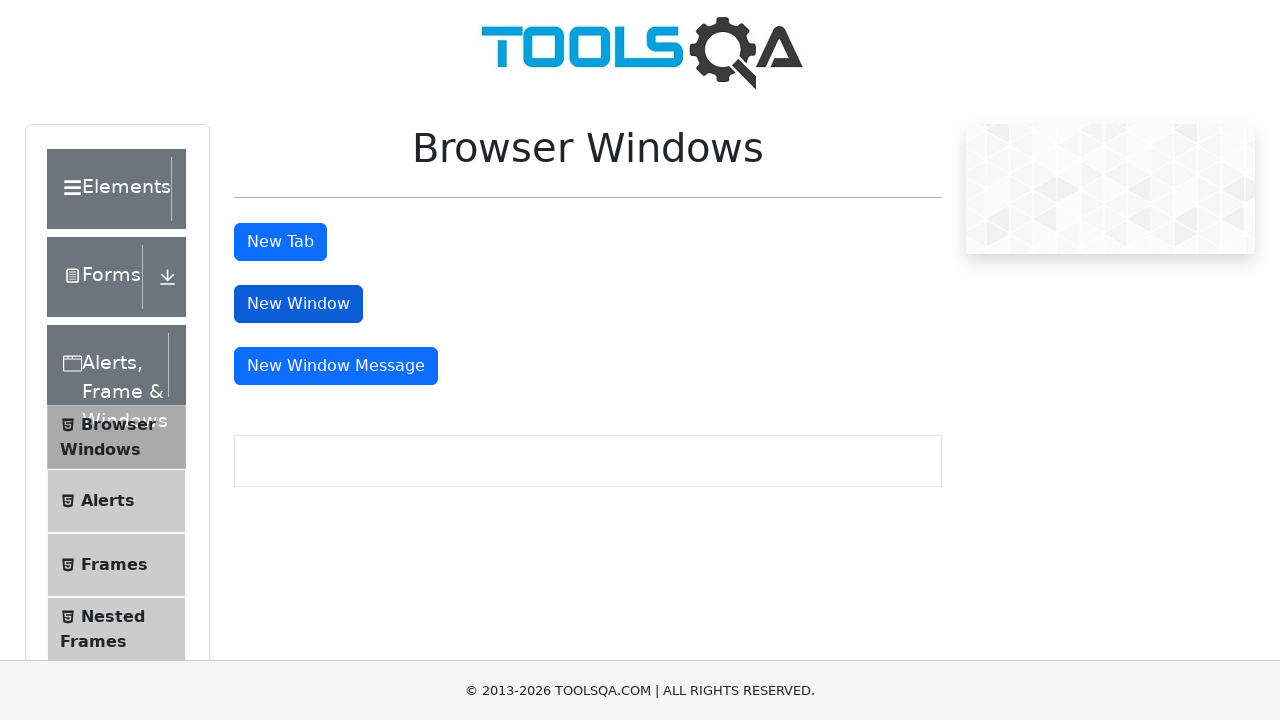

Waited for new window to reach DOM content loaded state
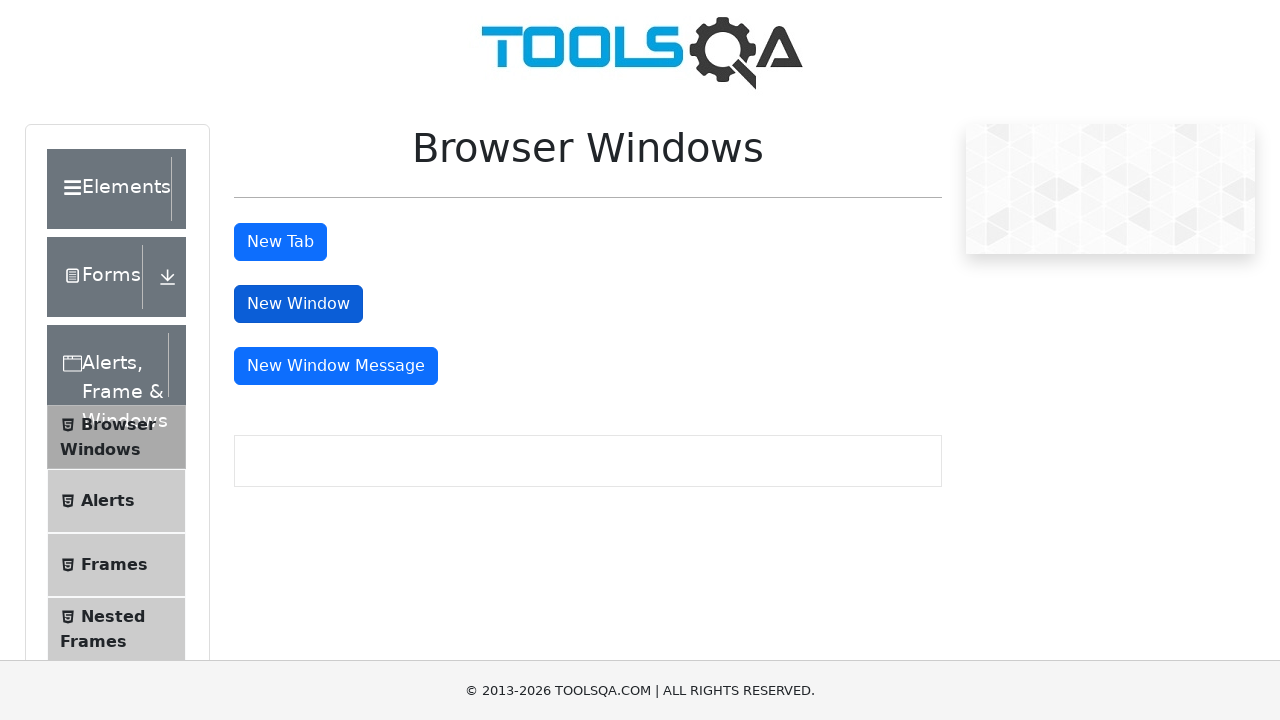

Verified new window contains expected '#sampleHeading' element
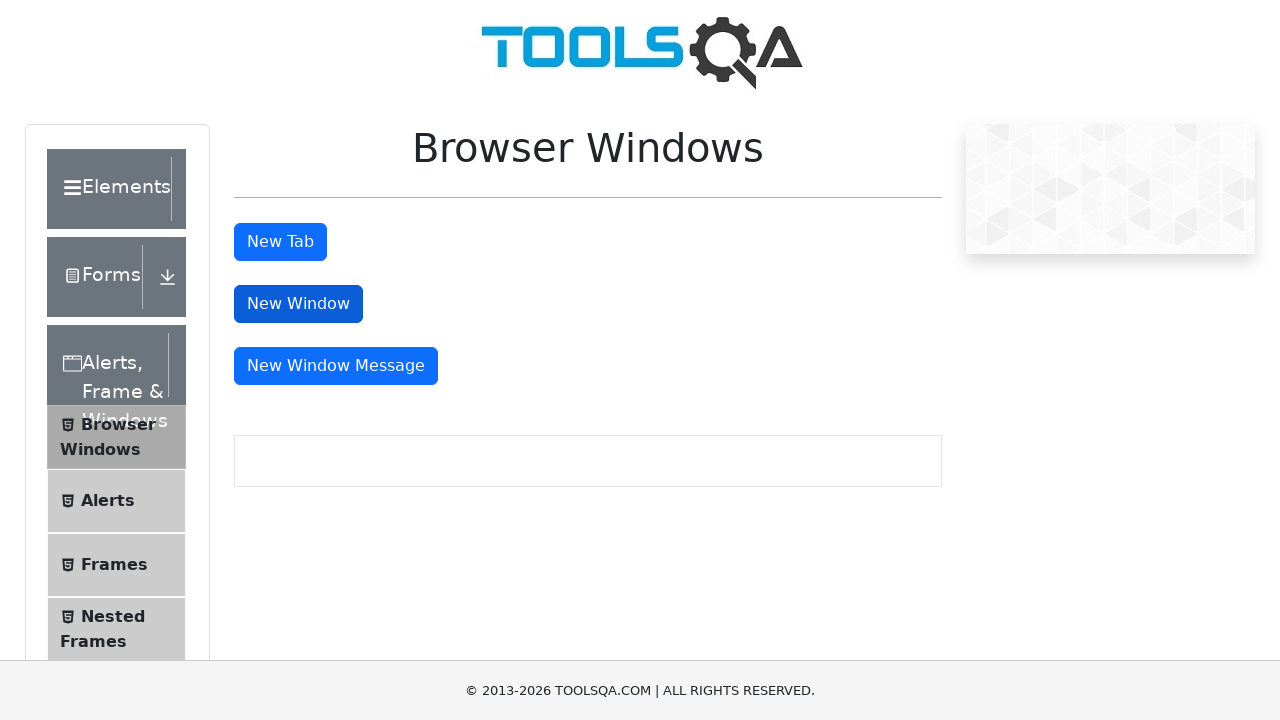

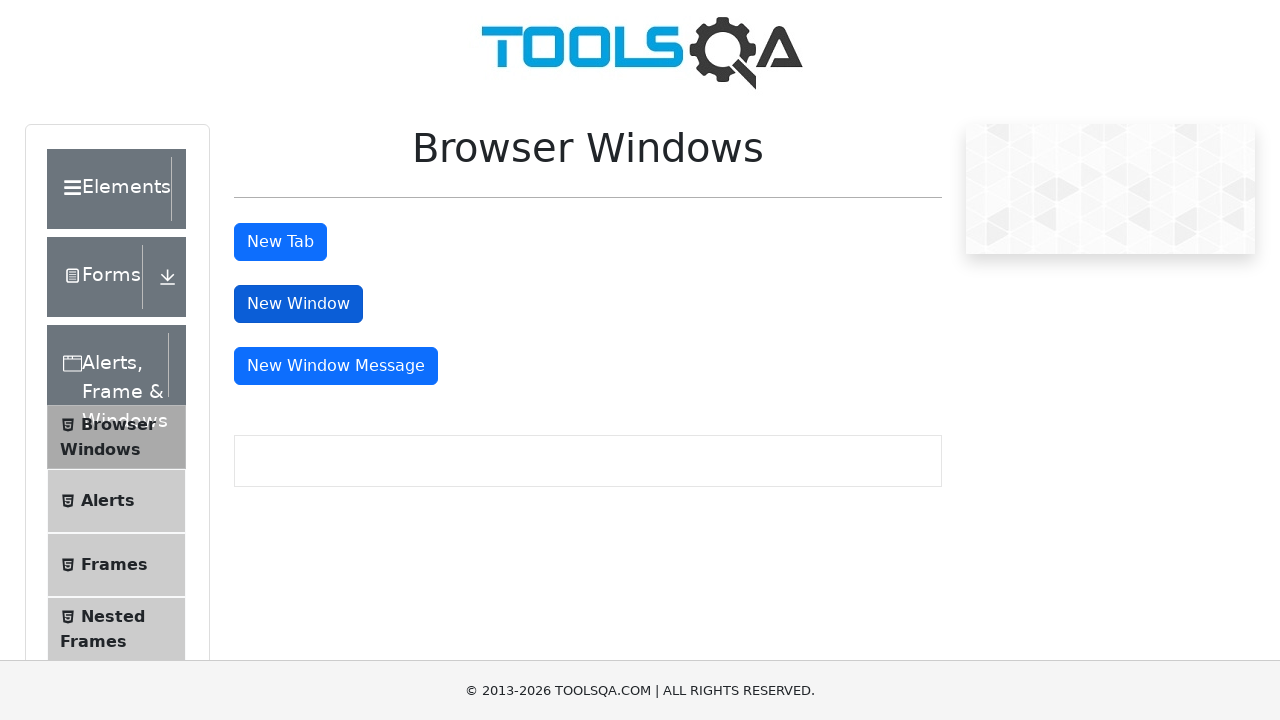